Tests the jQuery UI Button widget by clicking on a styled button element.

Starting URL: https://jqueryui.com/

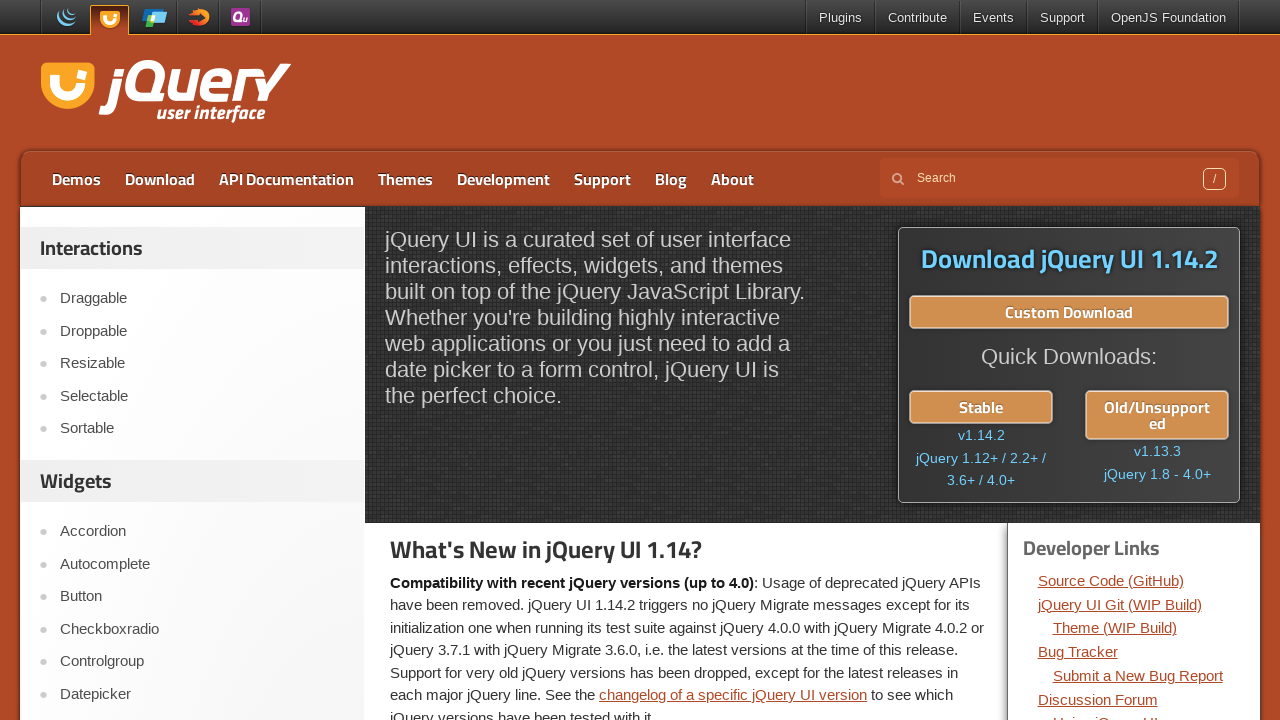

Clicked on Button link in jQuery UI navigation at (202, 597) on text=Button
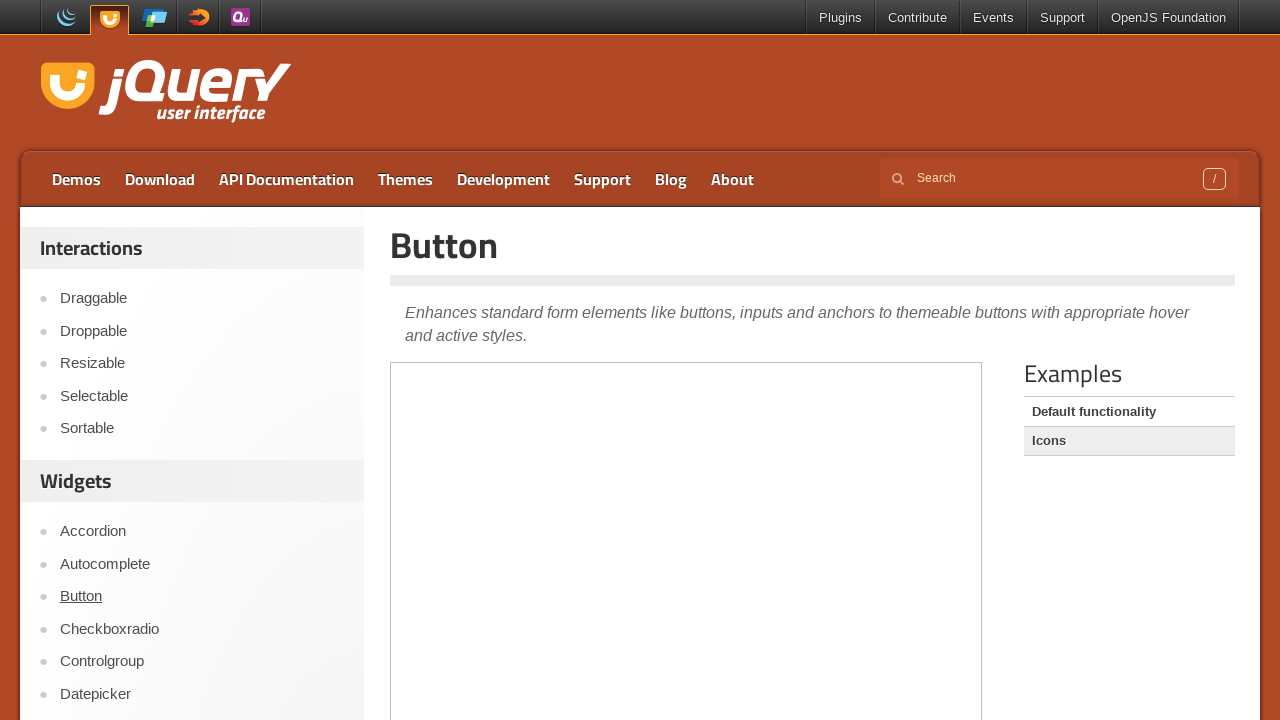

Scrolled down 300 pixels to view the demo
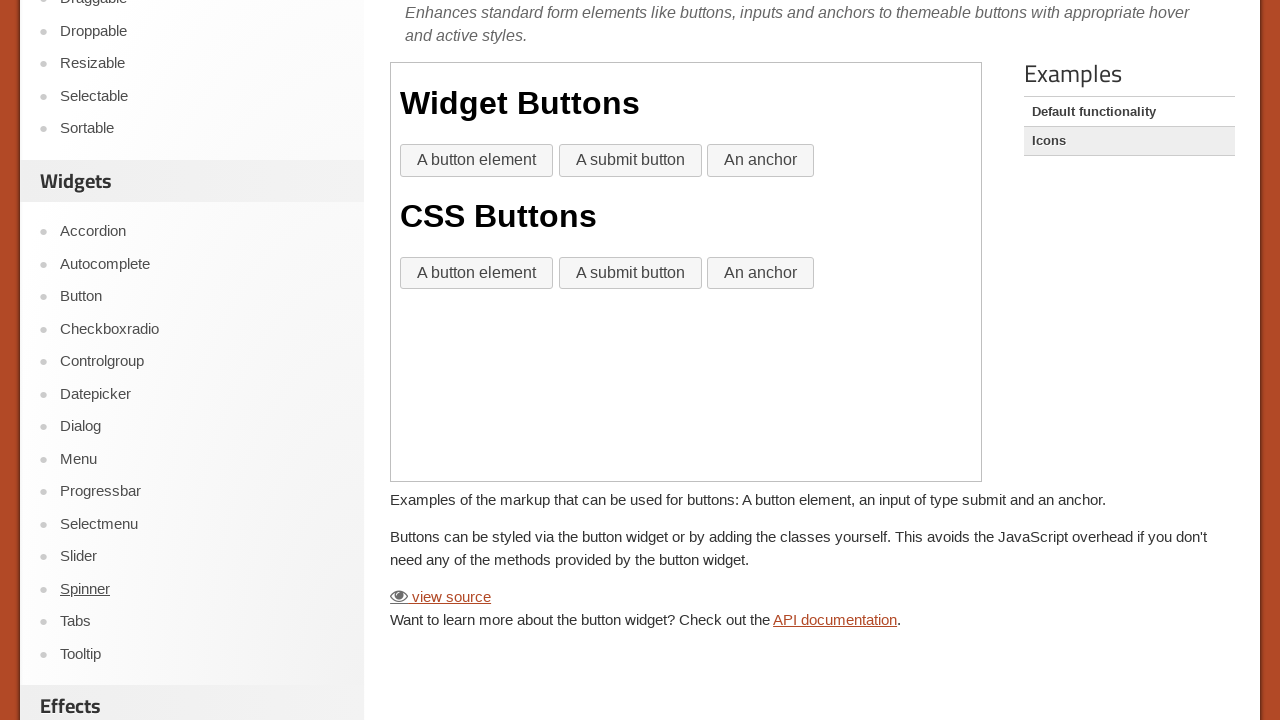

Located the demo iframe
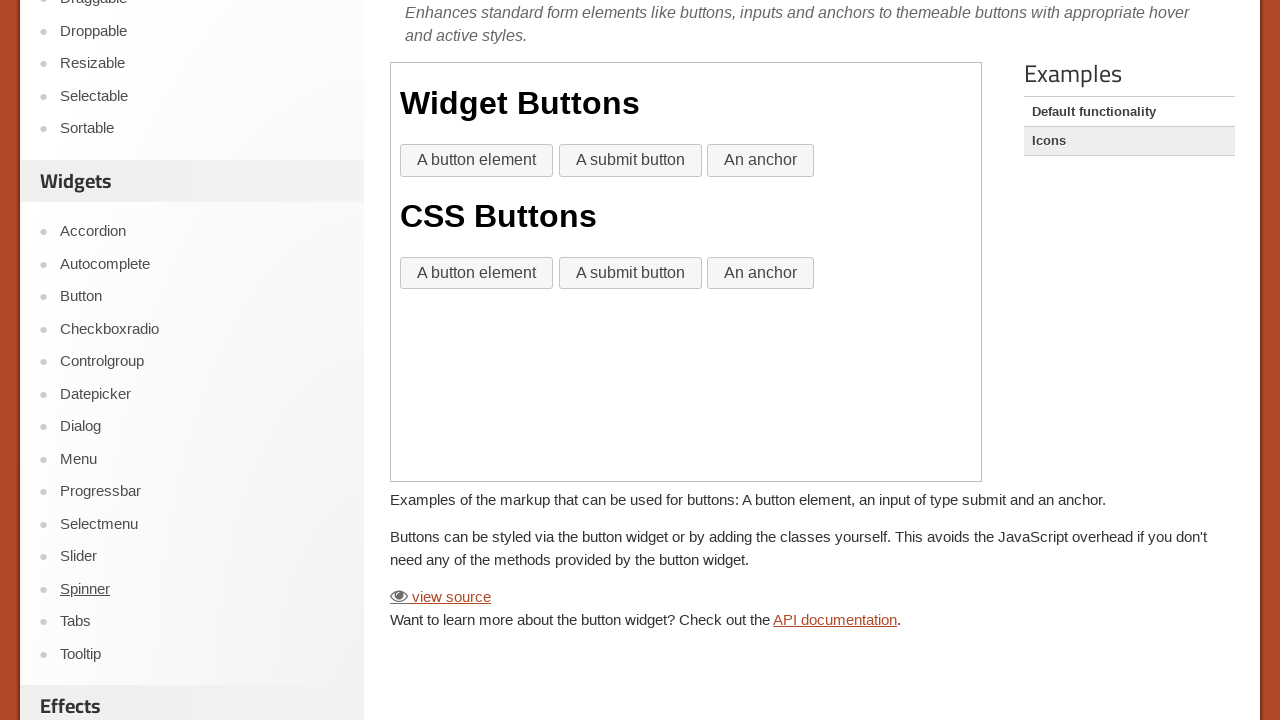

Clicked the styled jQuery UI button widget at (477, 161) on iframe.demo-frame >> nth=0 >> internal:control=enter-frame >> button.ui-button >
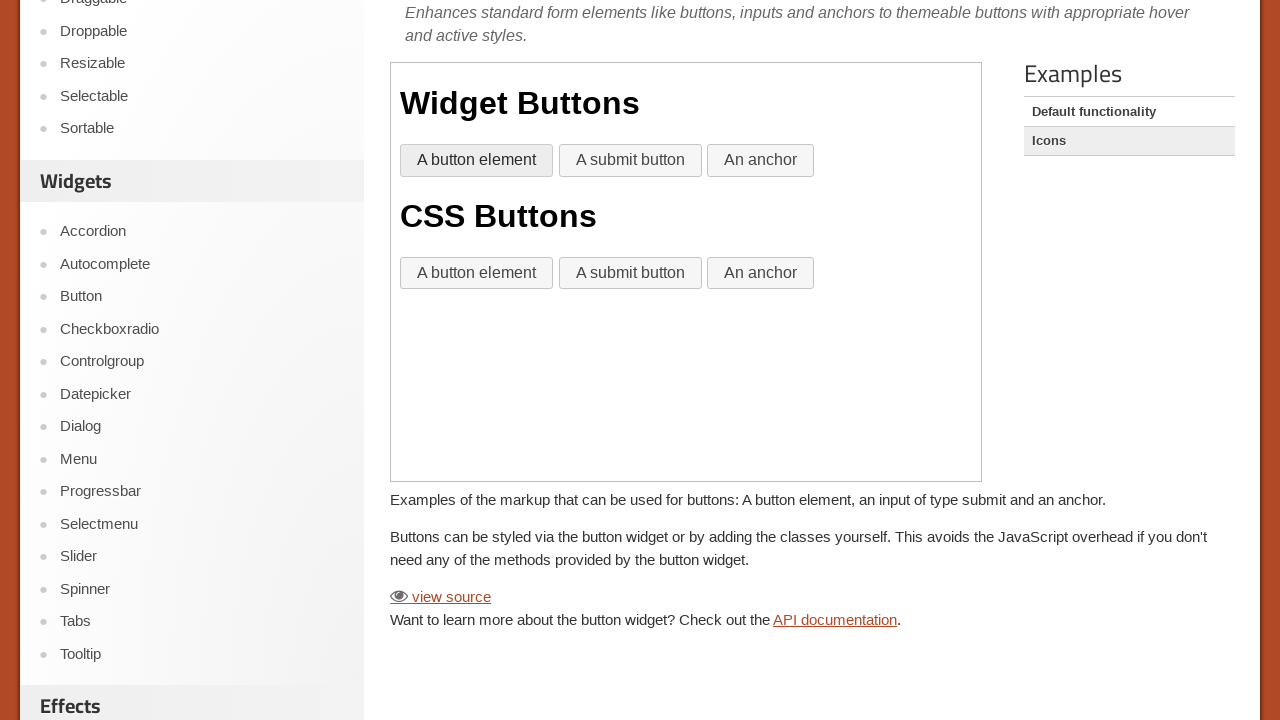

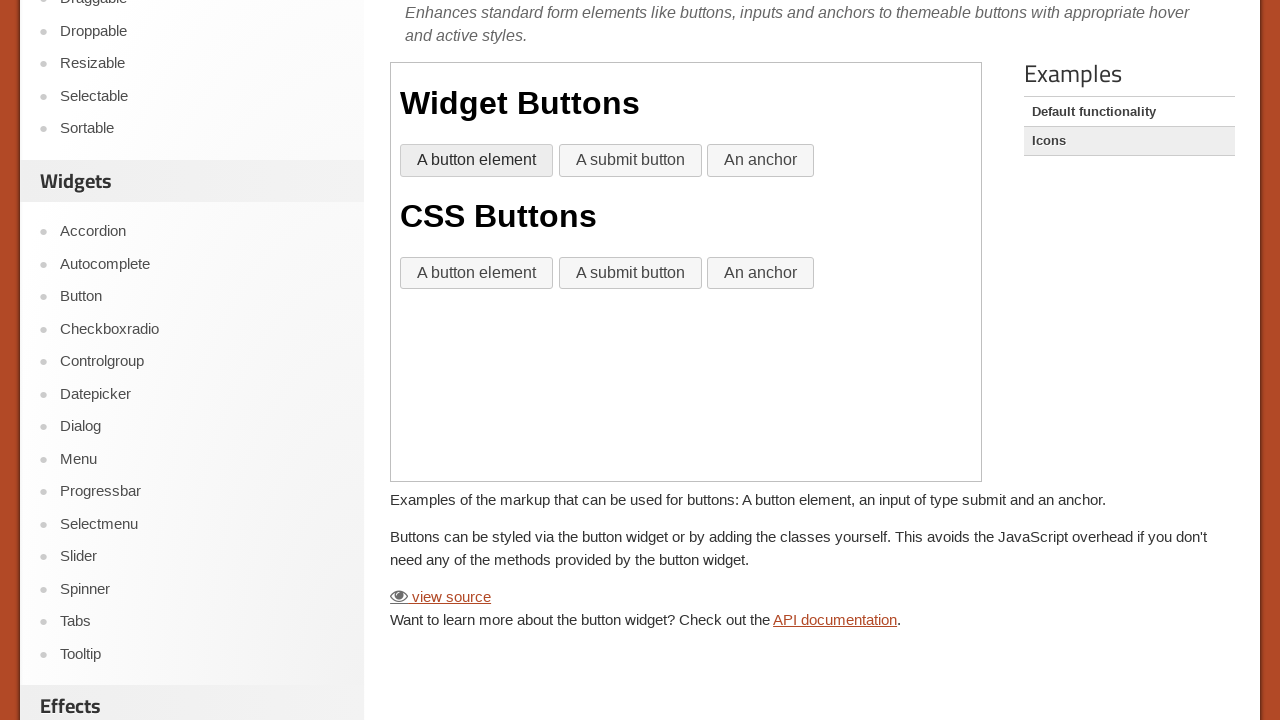